Tests that the last programming language in the table under BROWSE LANGUAGES submenu M is MySQL

Starting URL: http://www.99-bottles-of-beer.net/

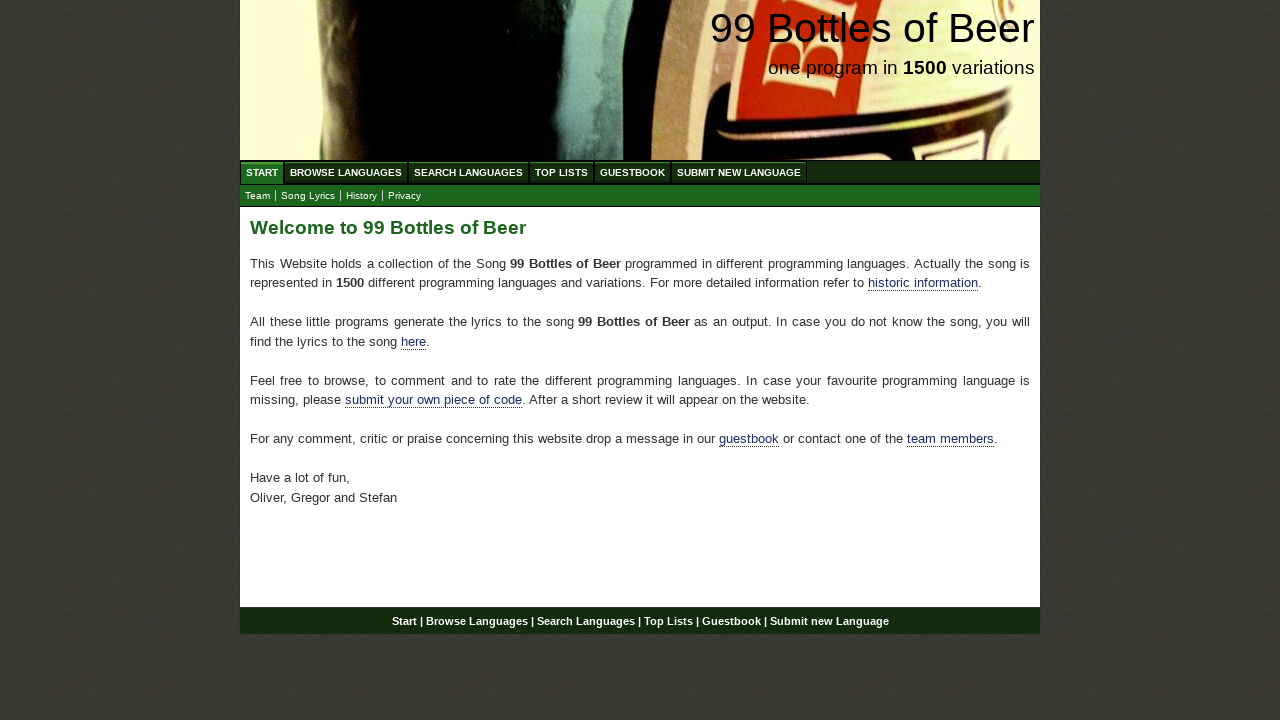

Clicked on BROWSE LANGUAGES menu at (346, 172) on a[href='/abc.html']
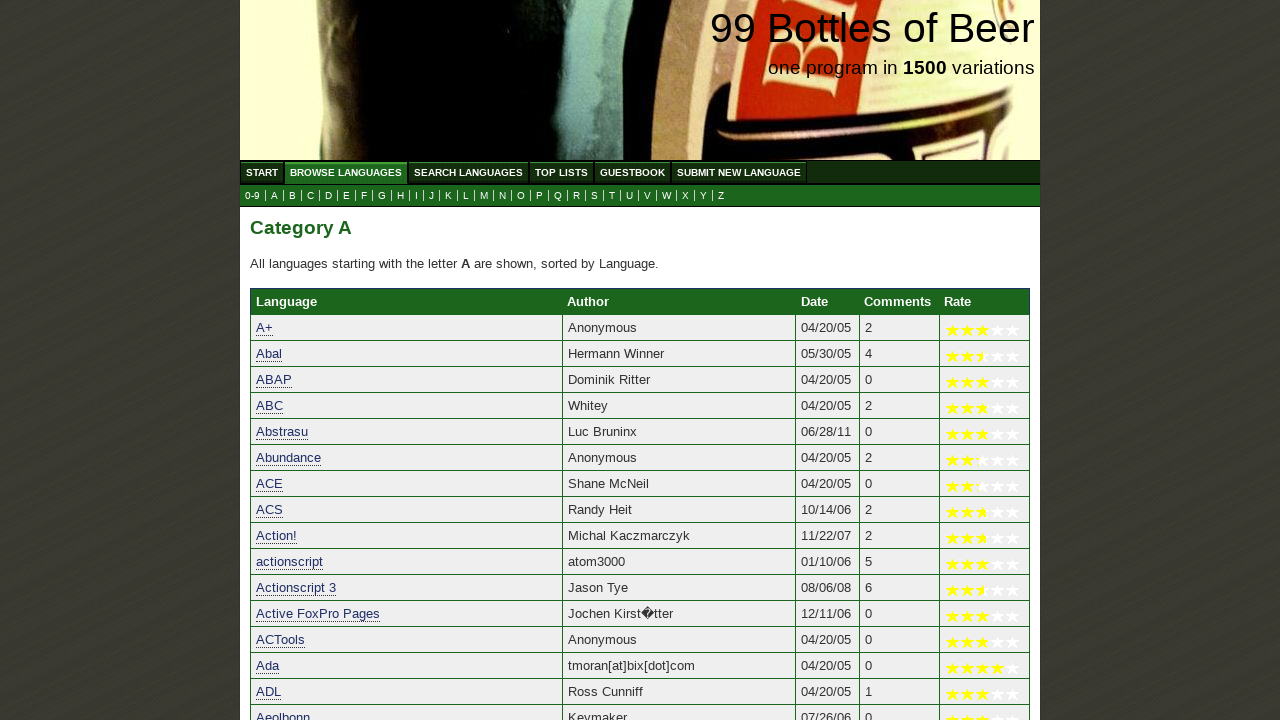

Clicked on submenu M at (484, 196) on a[href='m.html']
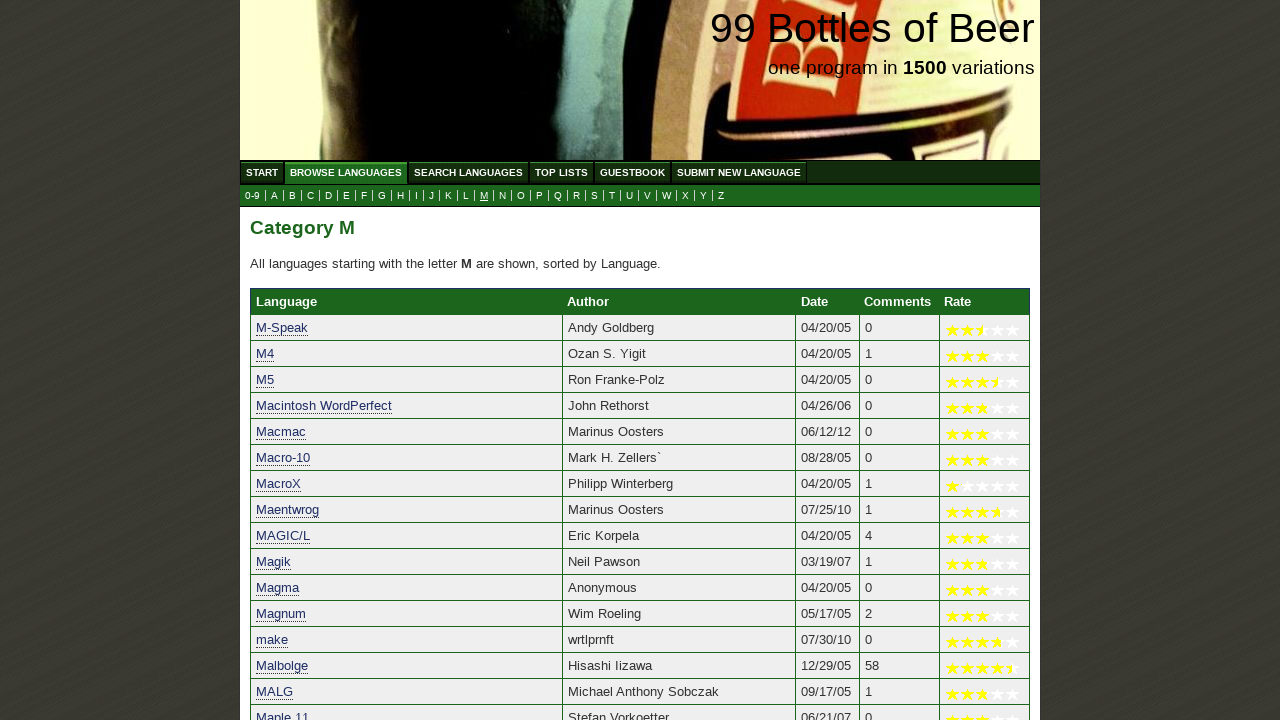

Waited for last language in table to load
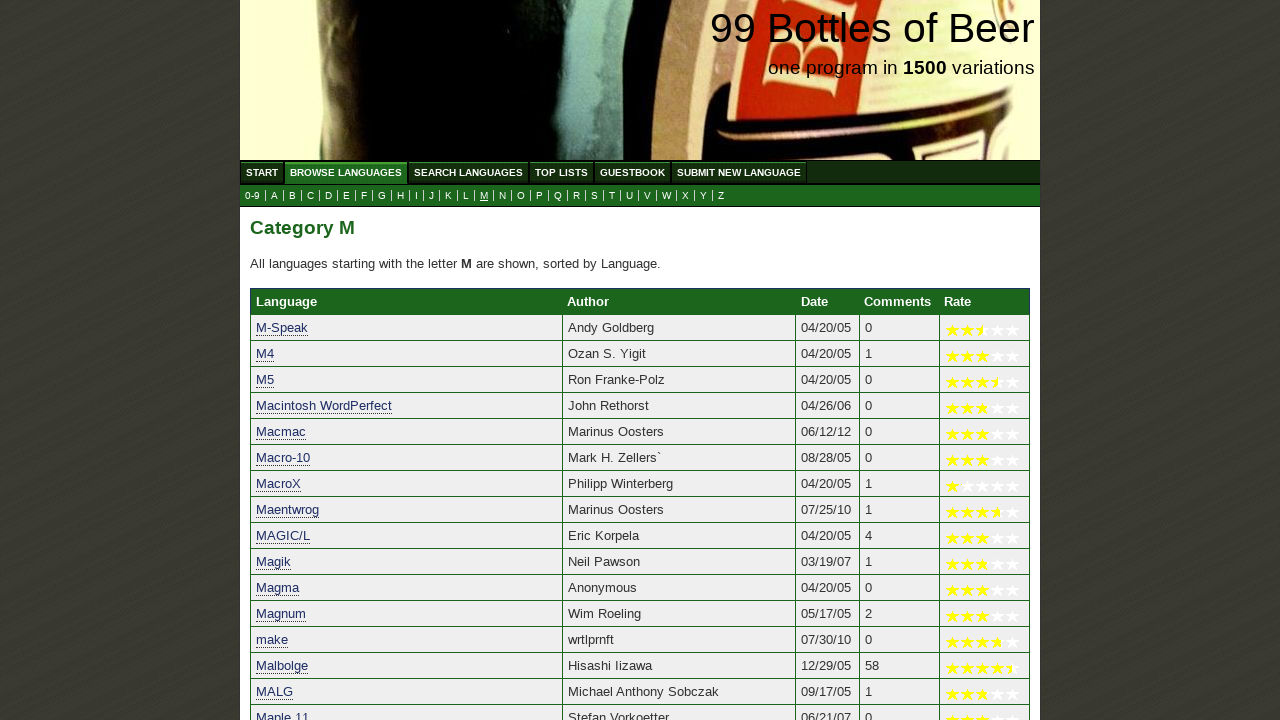

Retrieved last language in table: MySQL
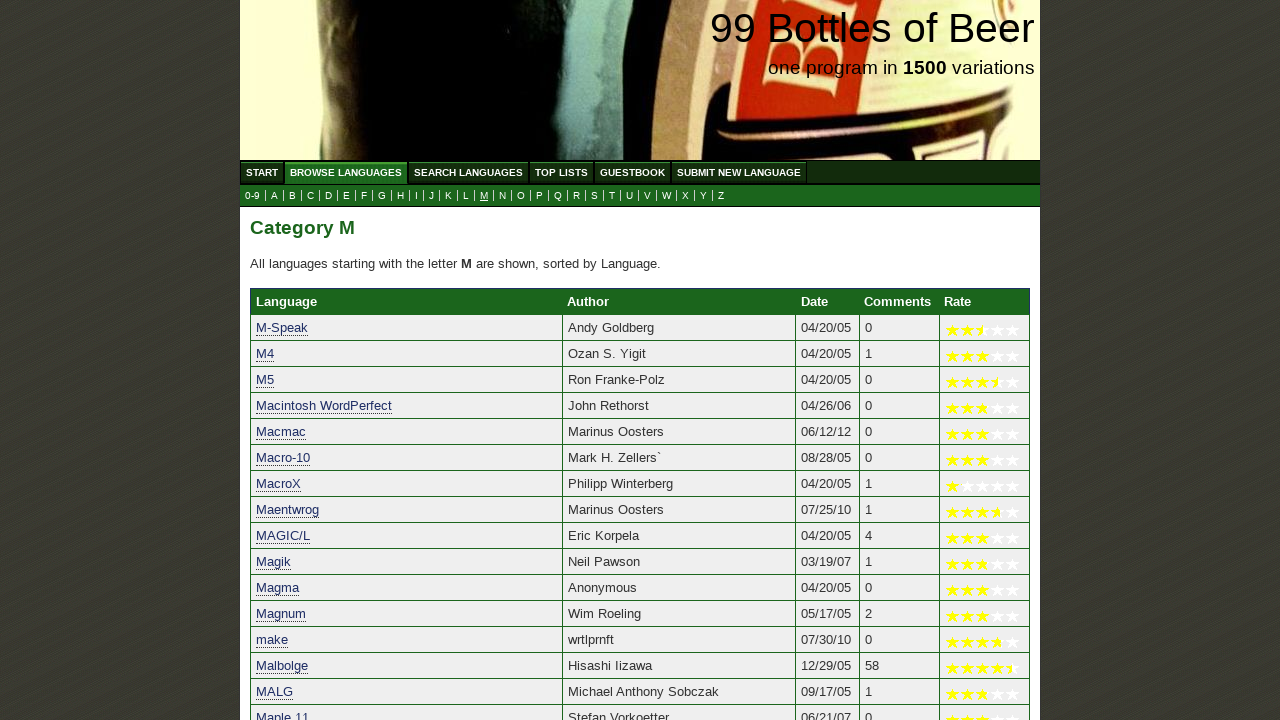

Verified that the last language in the table is MySQL
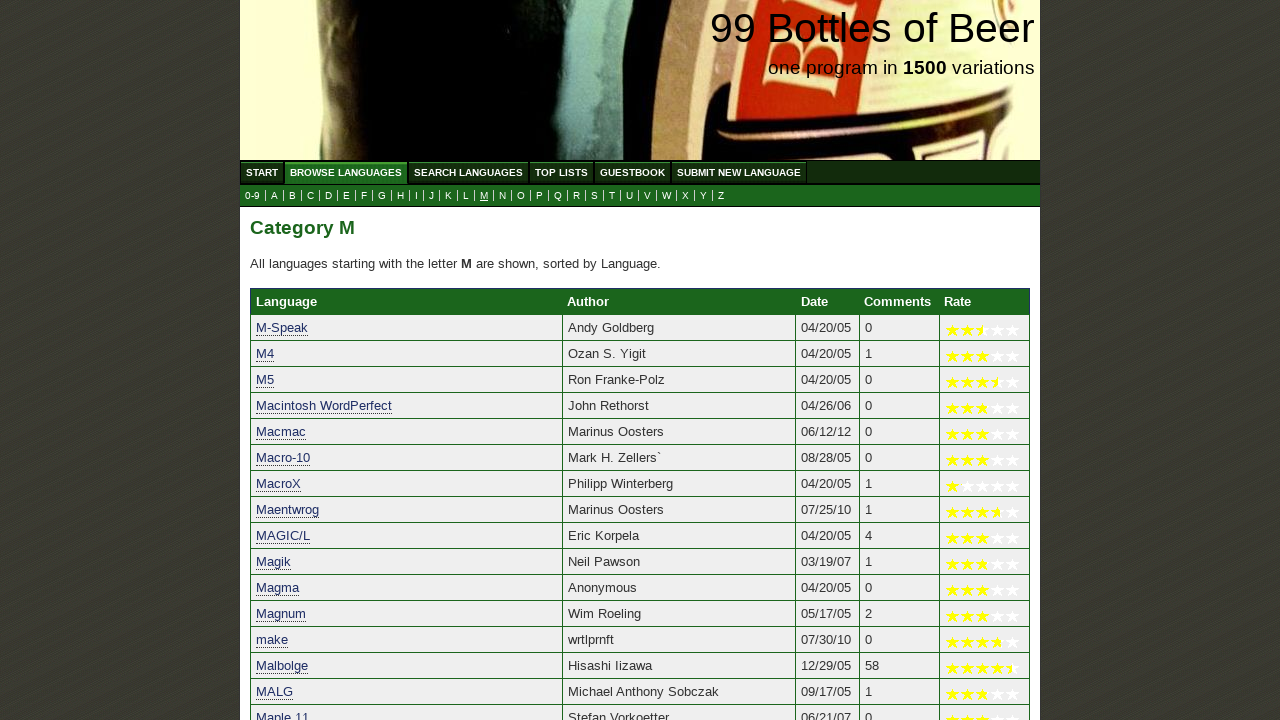

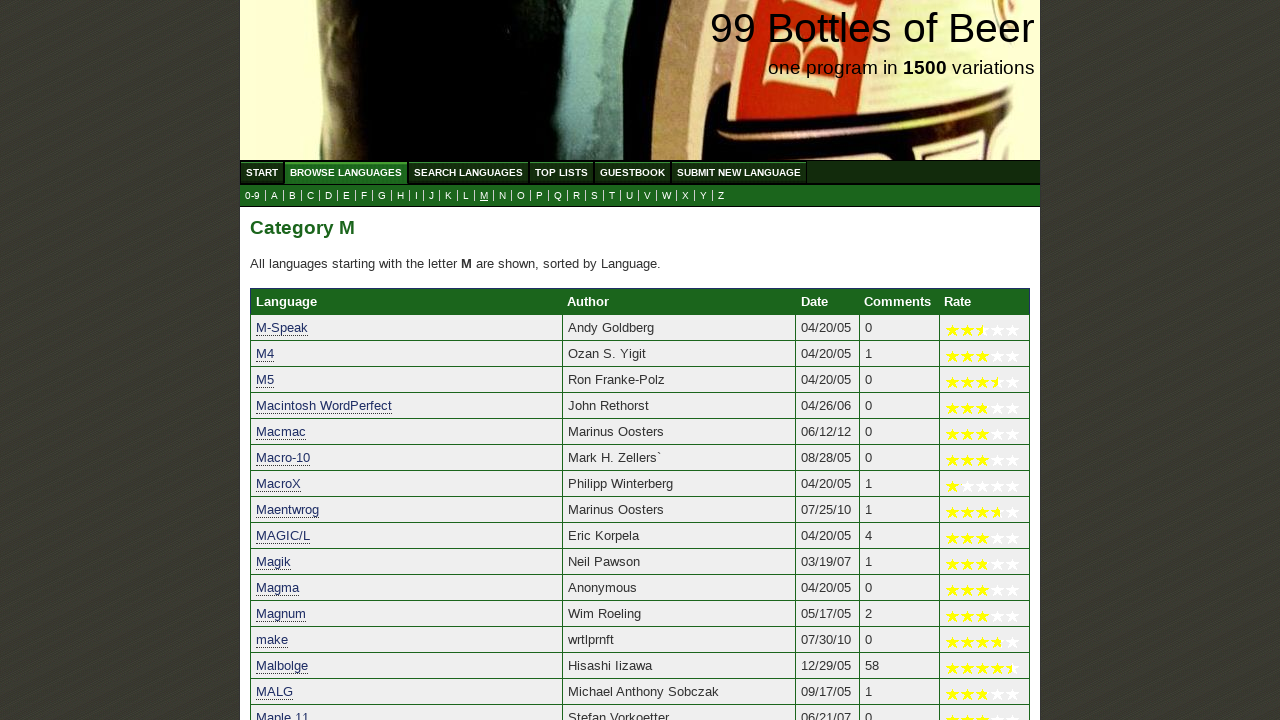